Automatically fills out a form with first name, last name, and email, then submits it

Starting URL: http://secure-retreat-92358.herokuapp.com/

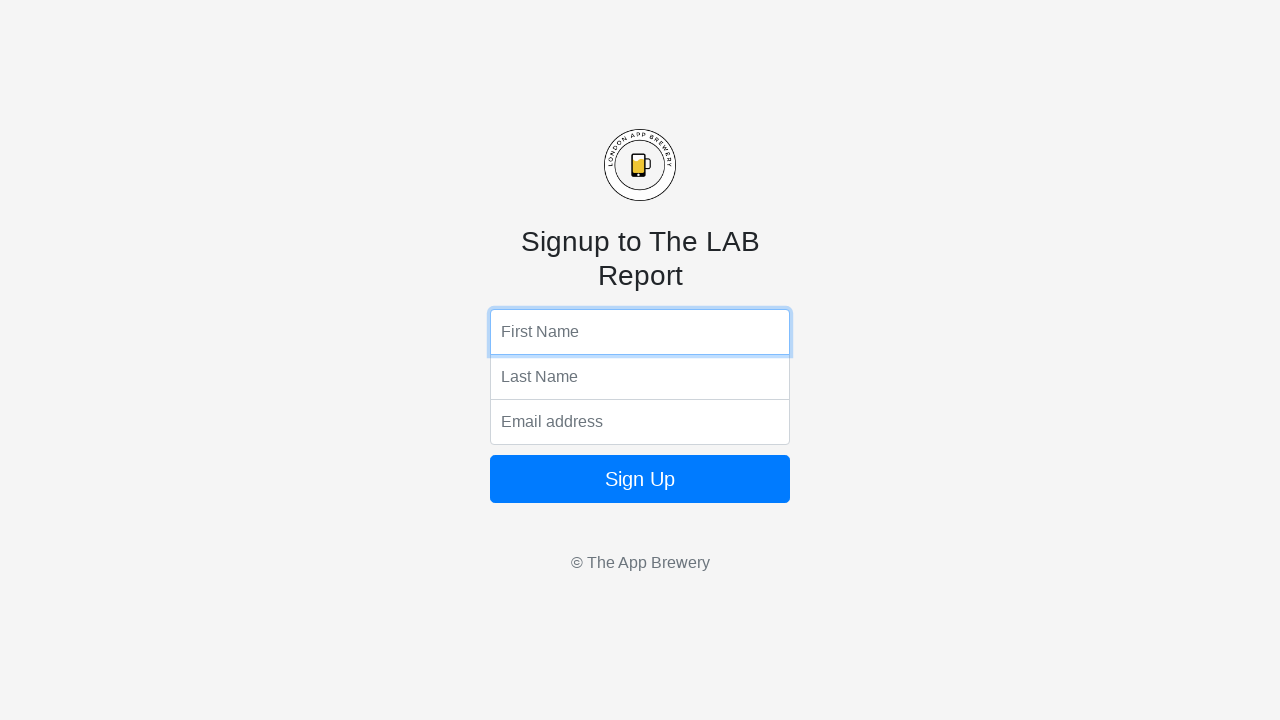

Filled first name field with 'John' on input[name='fName']
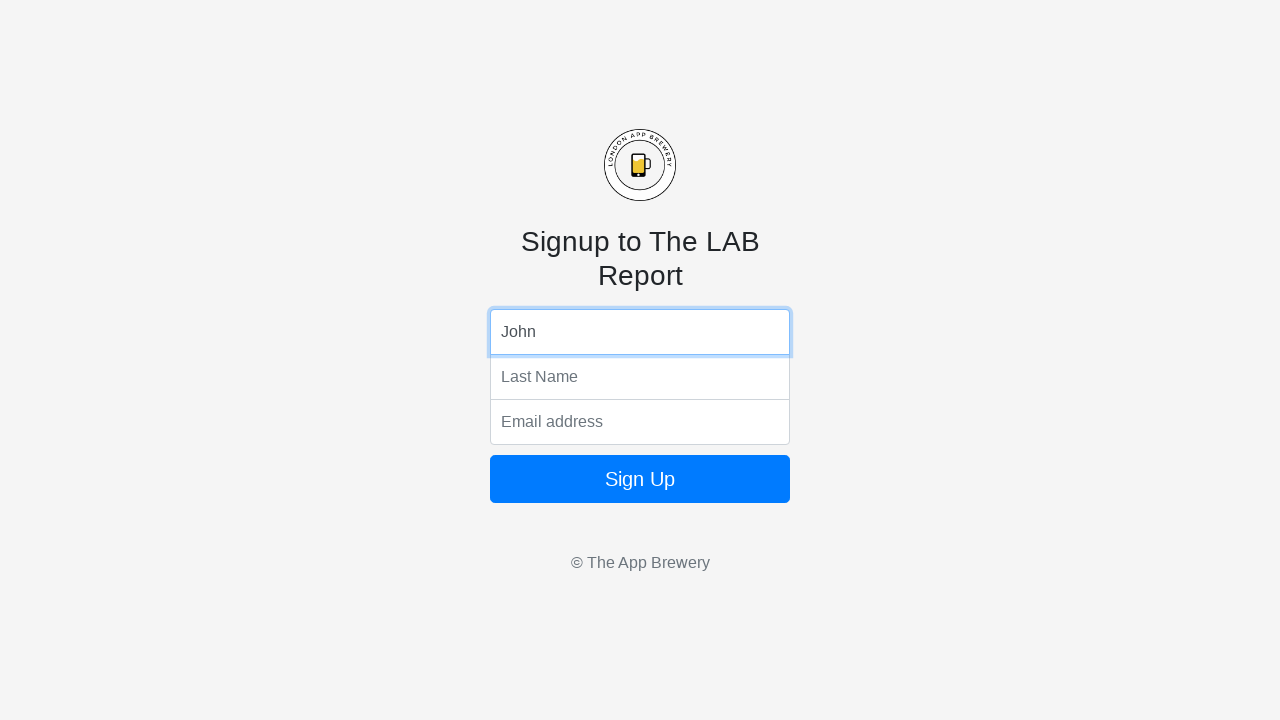

Filled last name field with 'Smith' on input[name='lName']
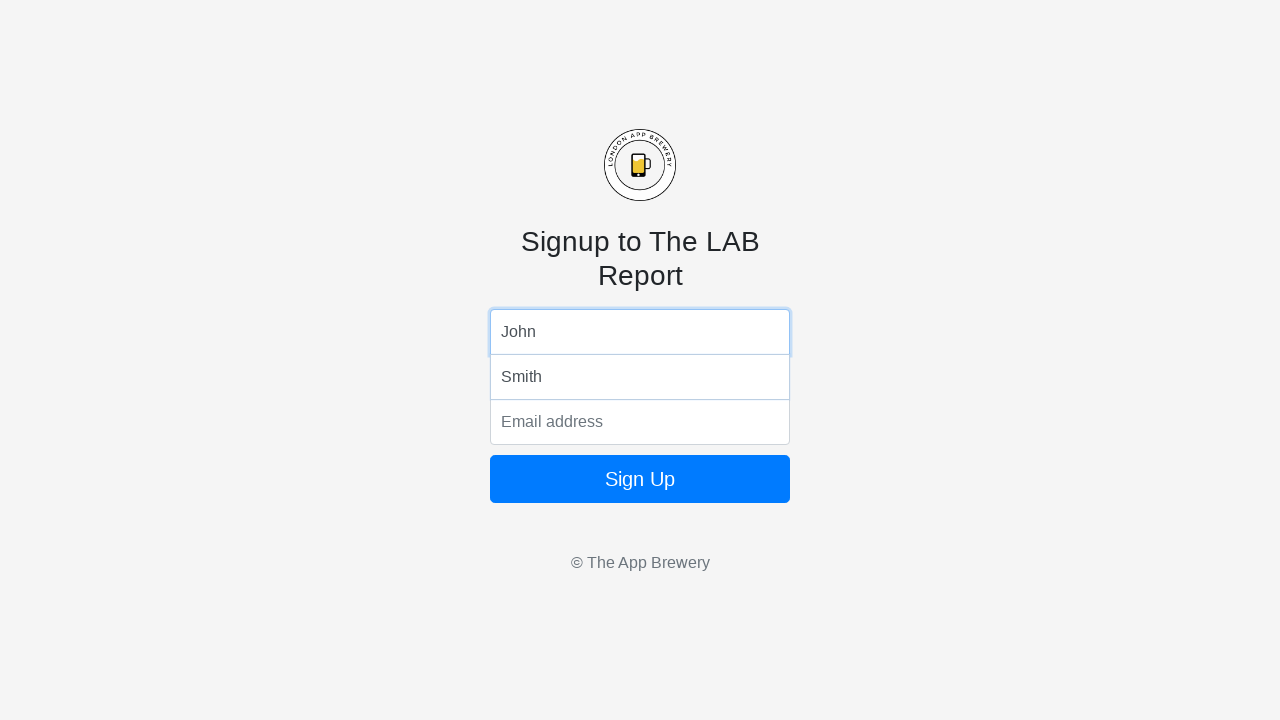

Filled email field with 'johnsmith@example.com' on input[name='email']
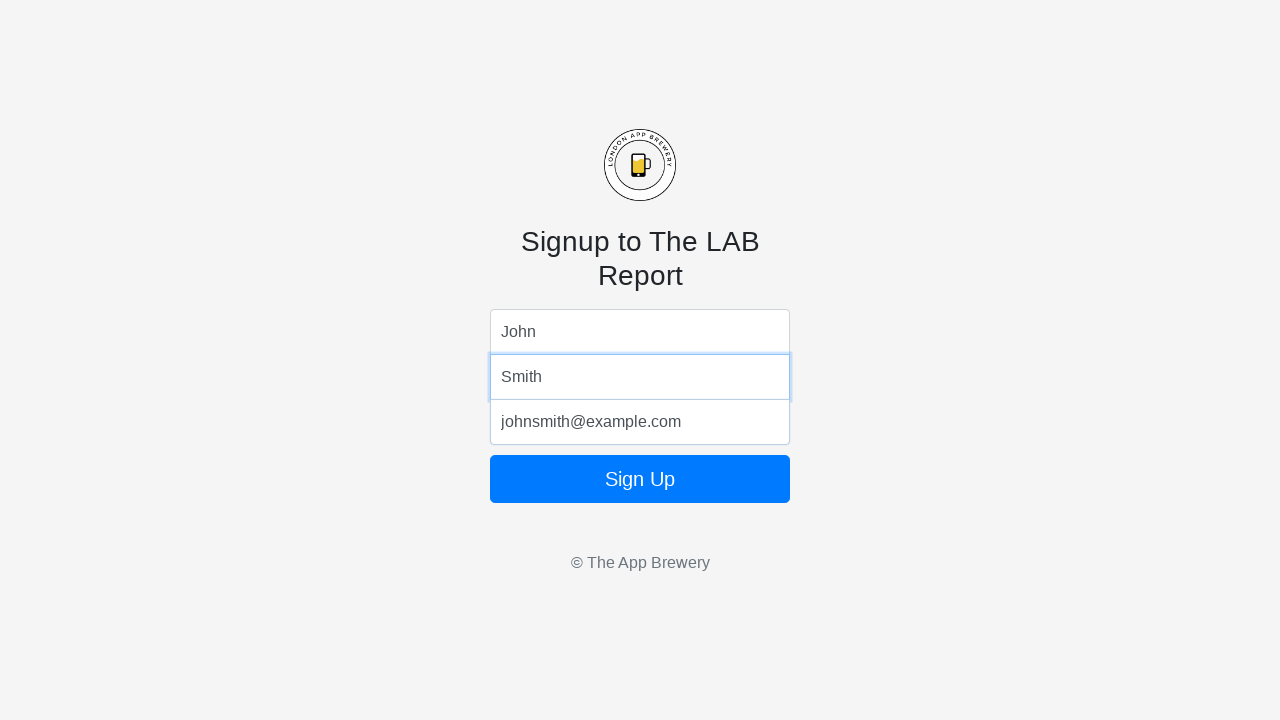

Submitted form by pressing Enter on email field on input[name='email']
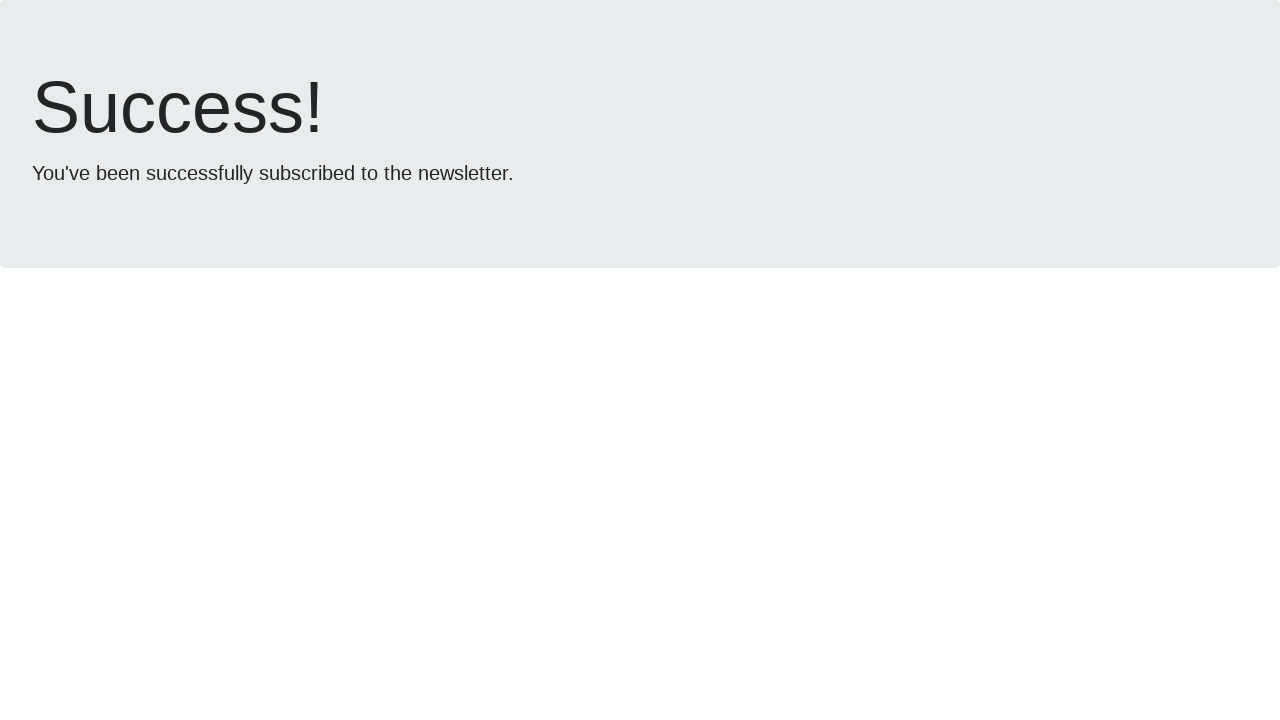

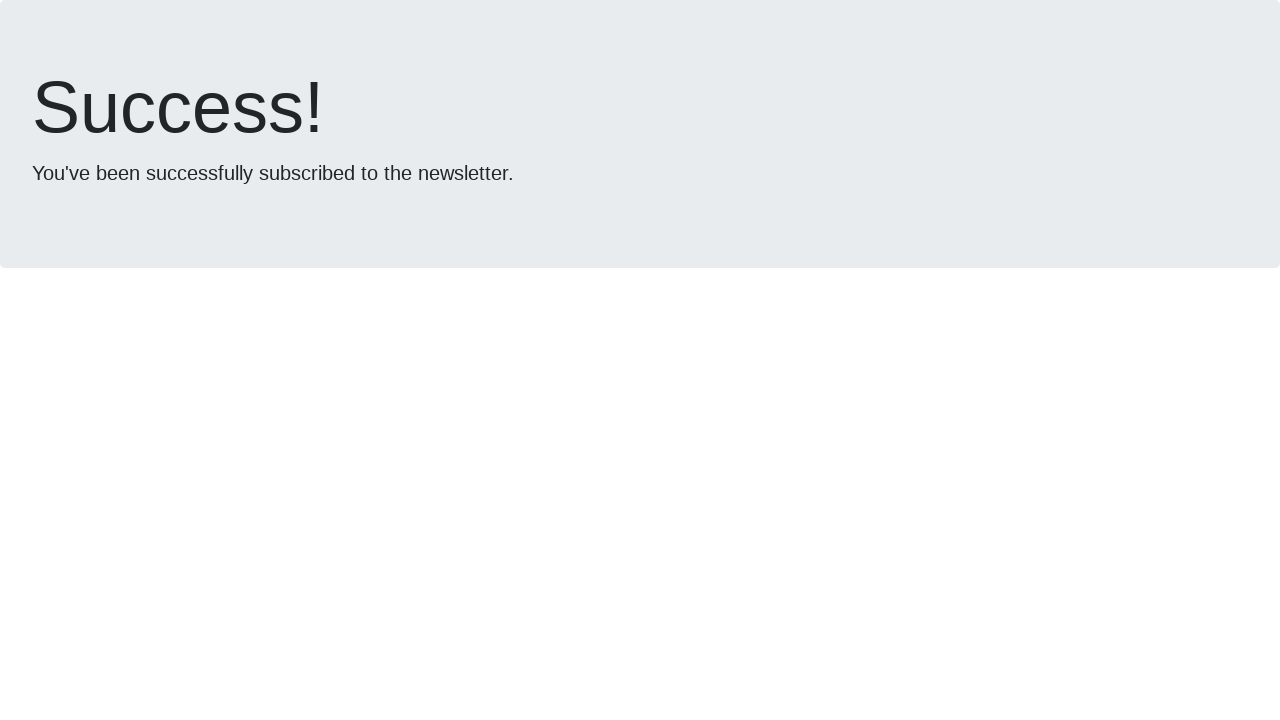